Tests a math problem form by extracting two numbers, calculating their sum, and selecting the result from a dropdown menu

Starting URL: http://suninjuly.github.io/selects1.html

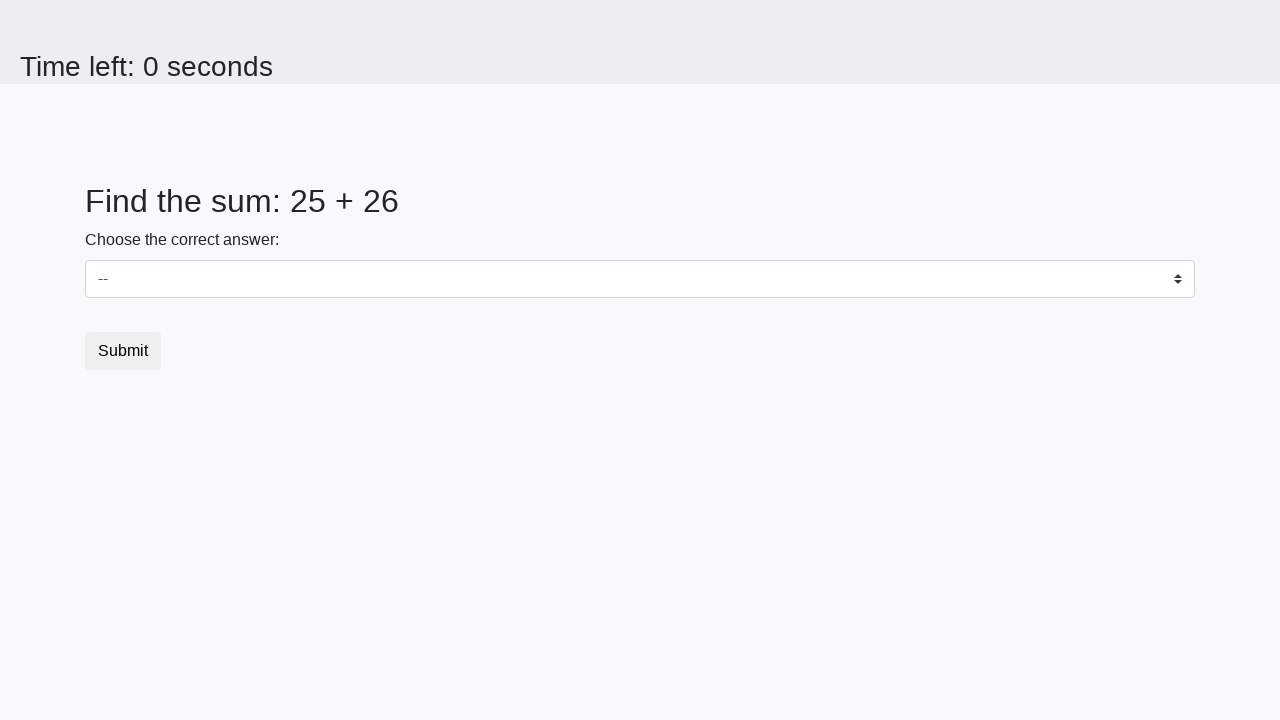

Extracted first number from #num1 element
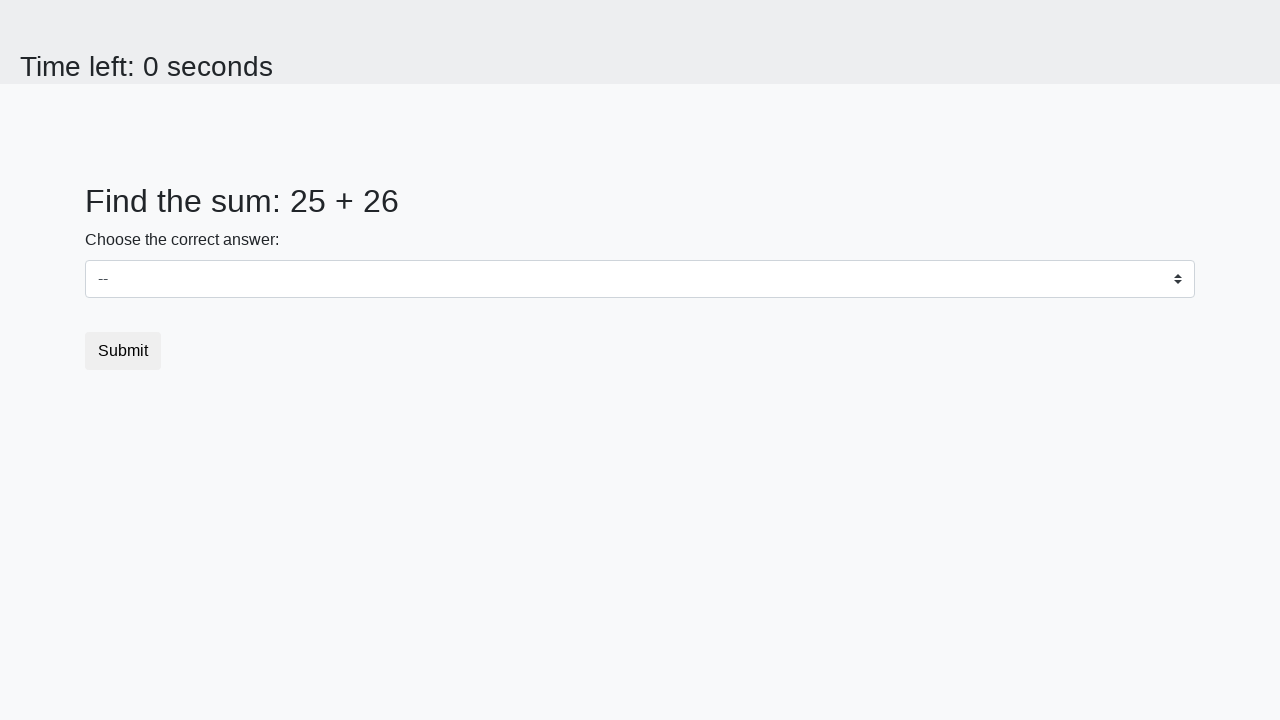

Extracted second number from #num2 element
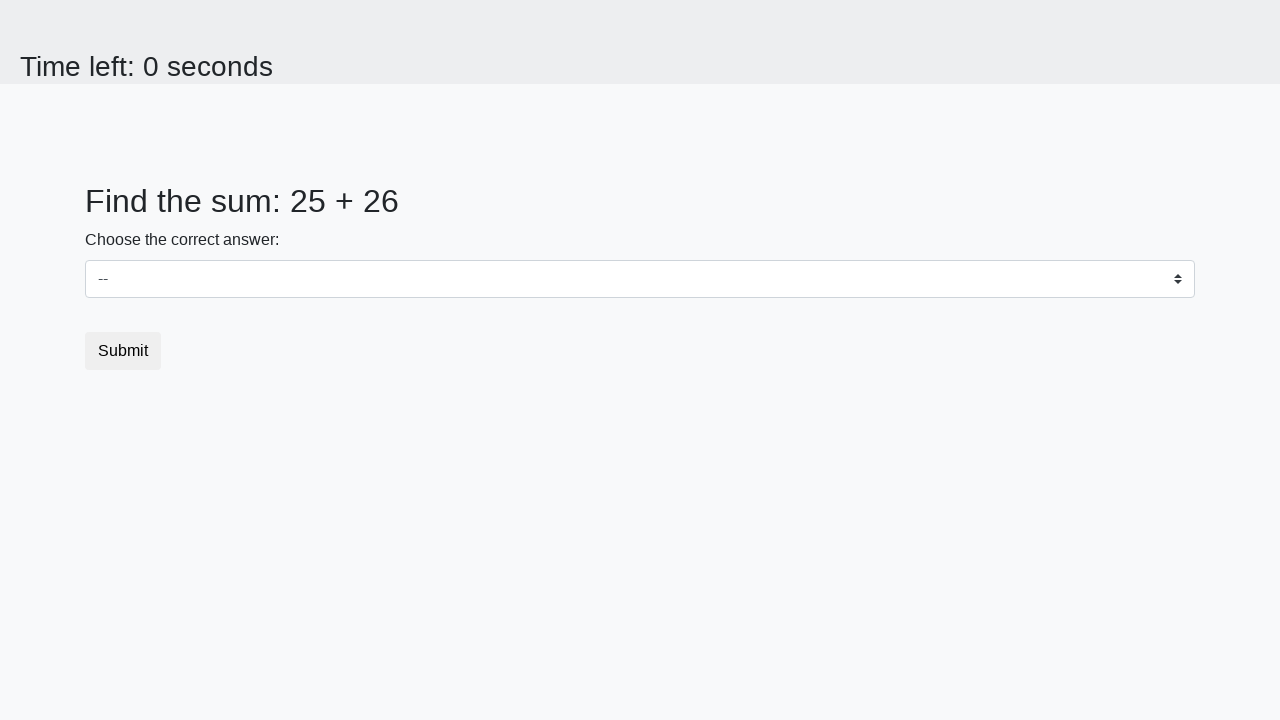

Calculated sum: 25 + 26 = 51
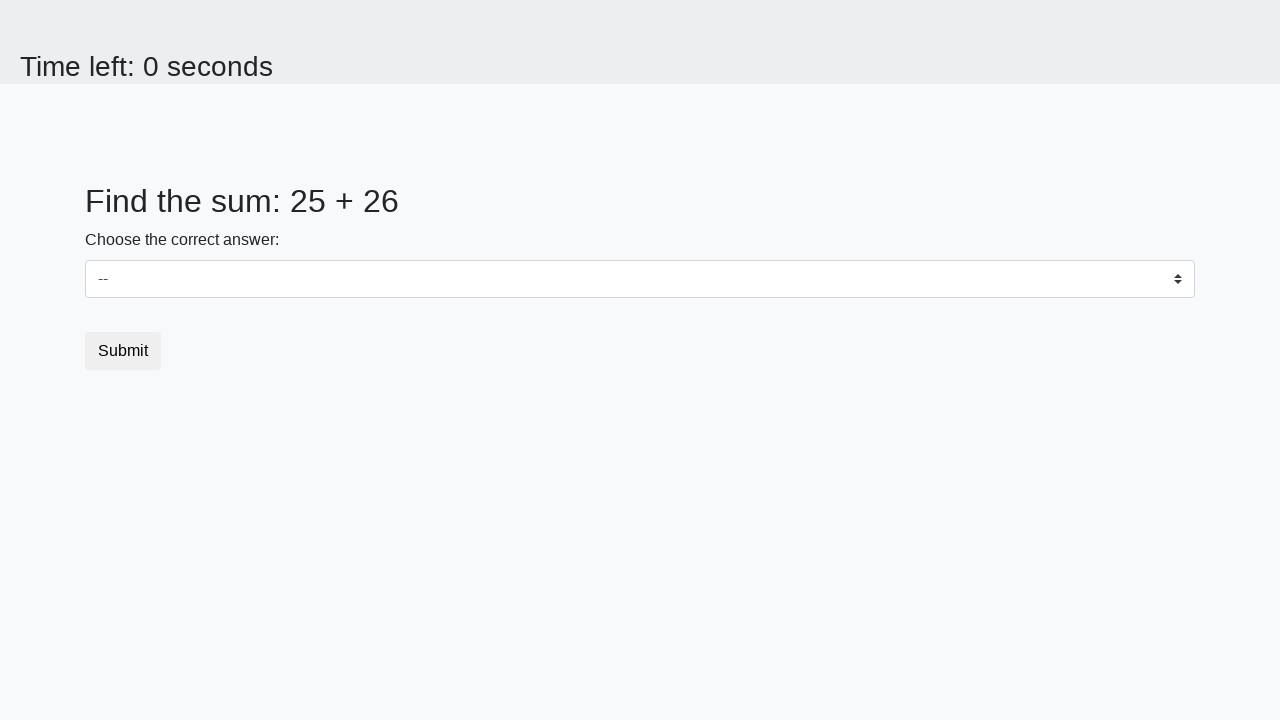

Selected sum value '51' from dropdown menu on select
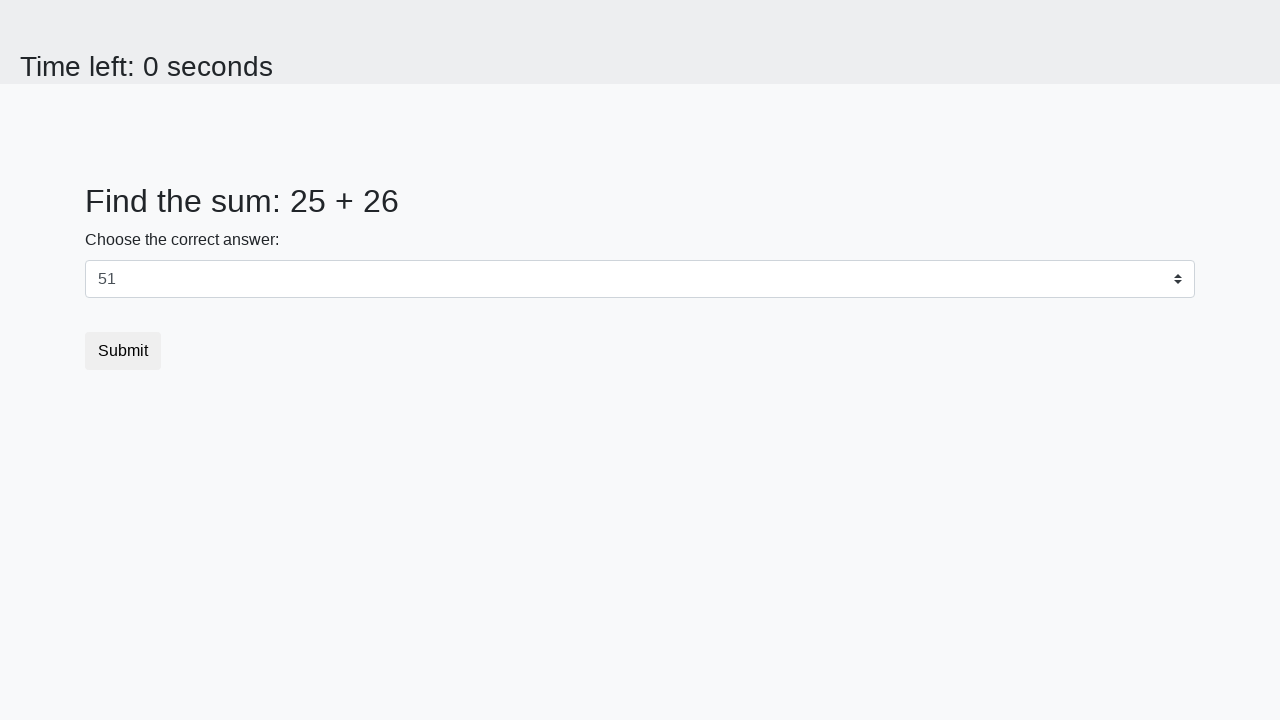

Clicked Submit button at (123, 351) on xpath=//button[text()='Submit']
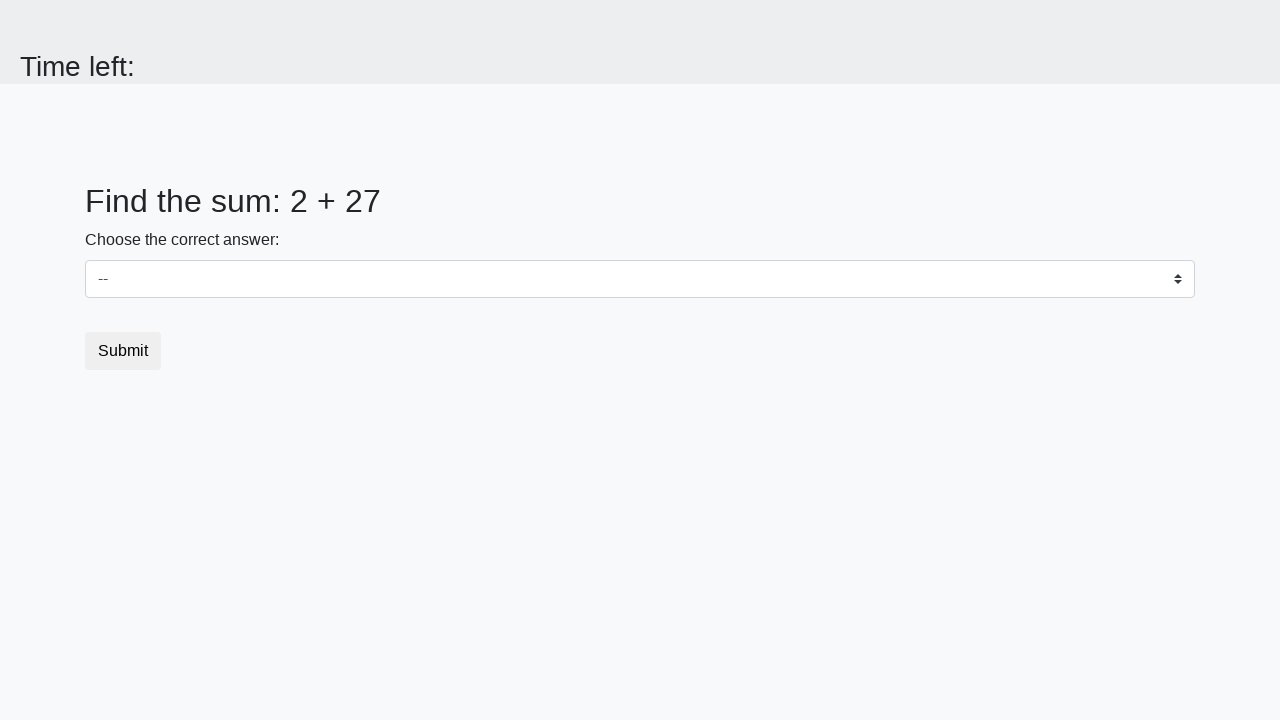

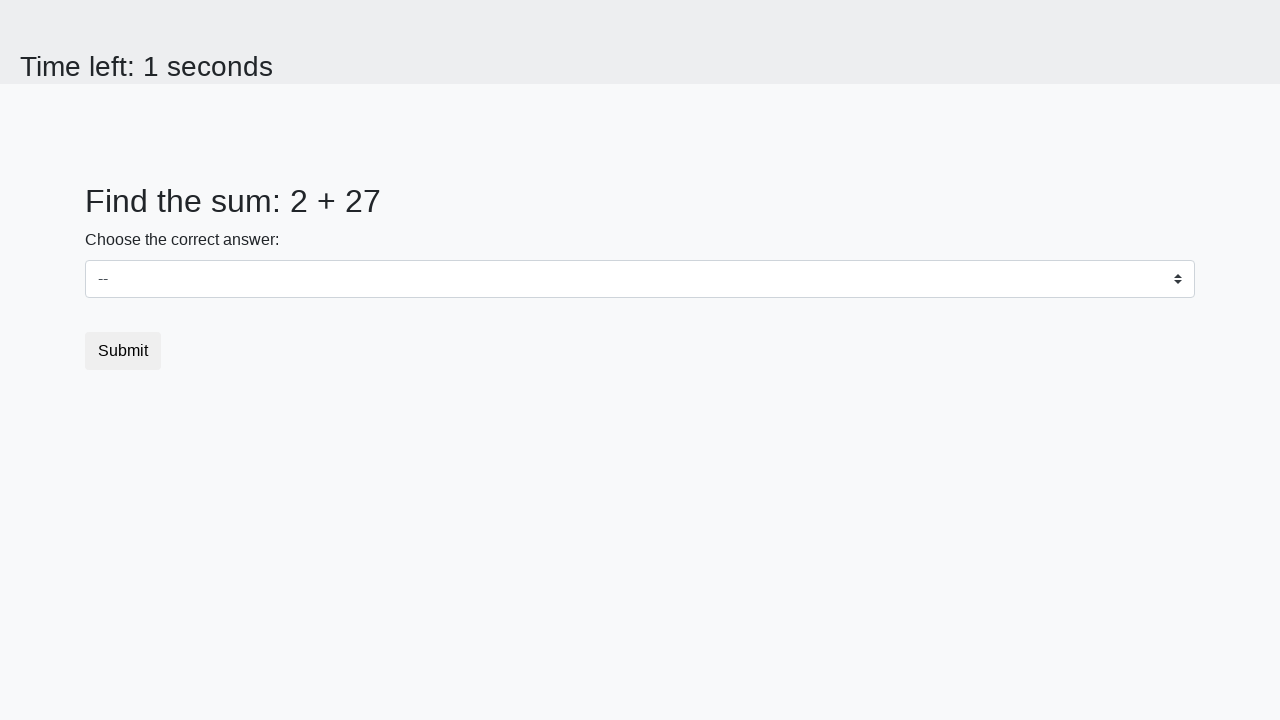